Tests the text box form by filling in valid user information (name, email, addresses) and verifying the submitted data is displayed correctly.

Starting URL: https://demoqa.com/elements

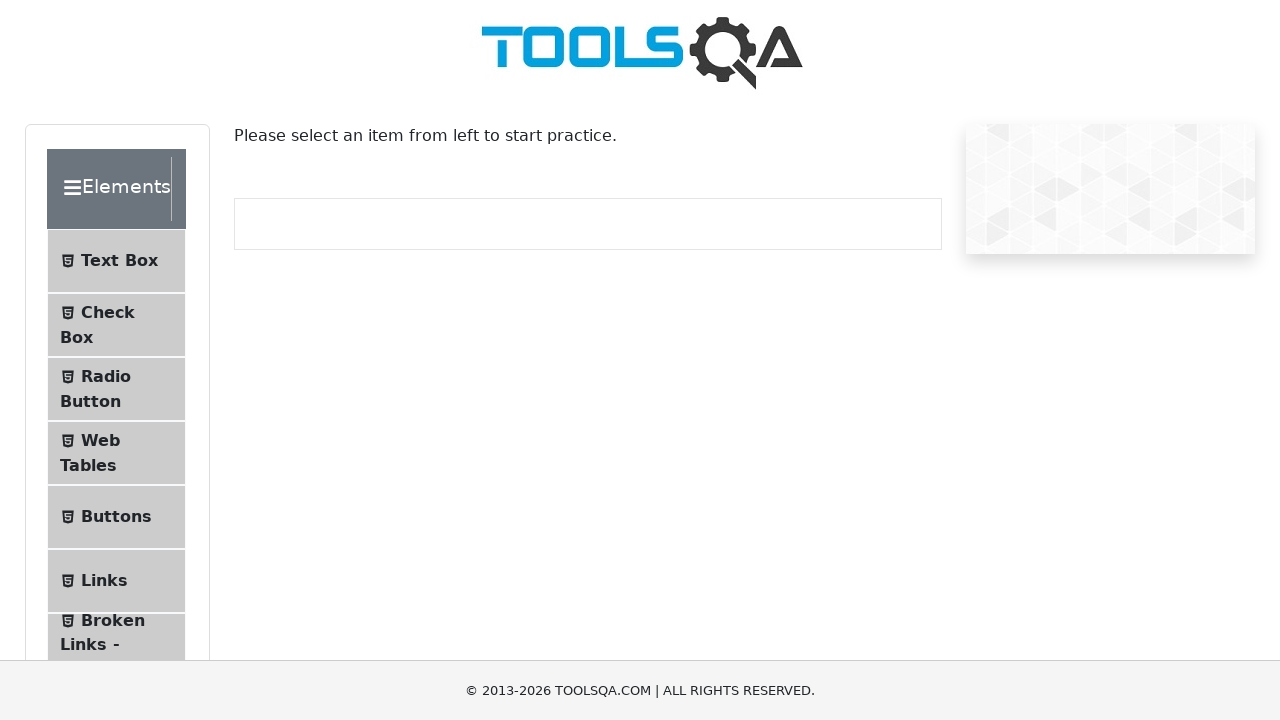

Clicked on Text Box menu item at (116, 261) on #item-0:visible
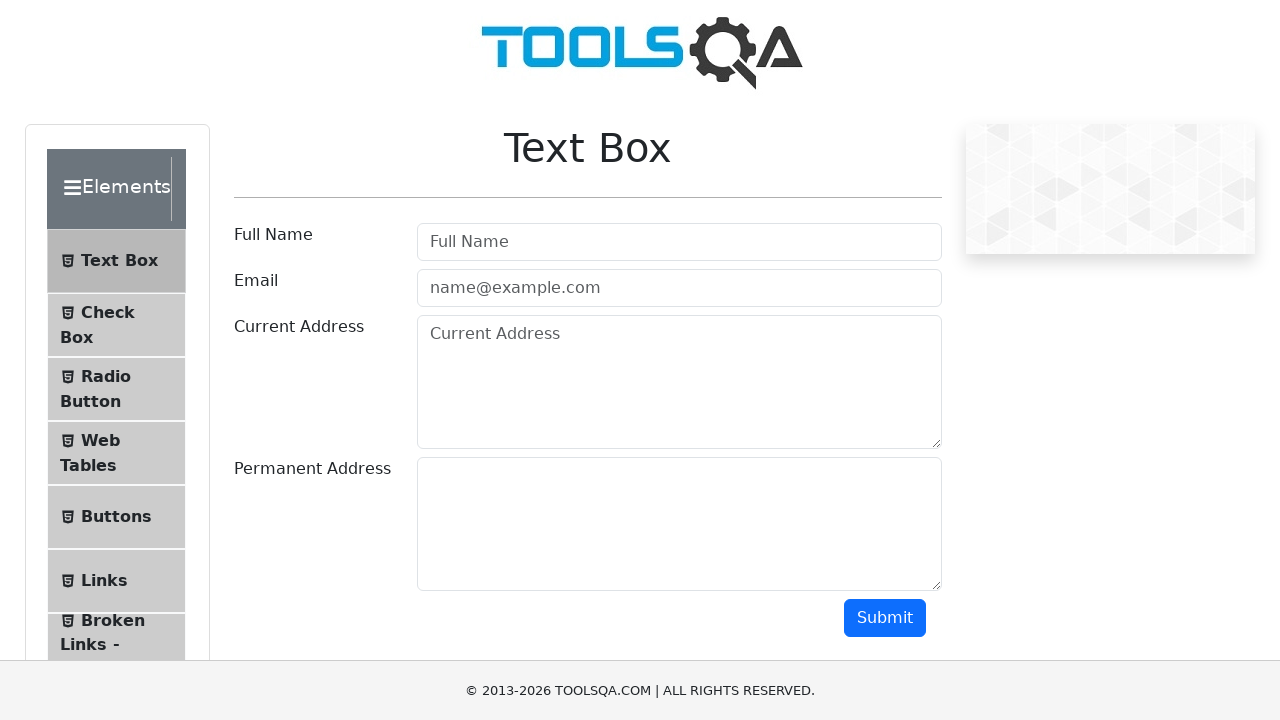

Filled in user name field with 'Bistra Koeva' on #userName
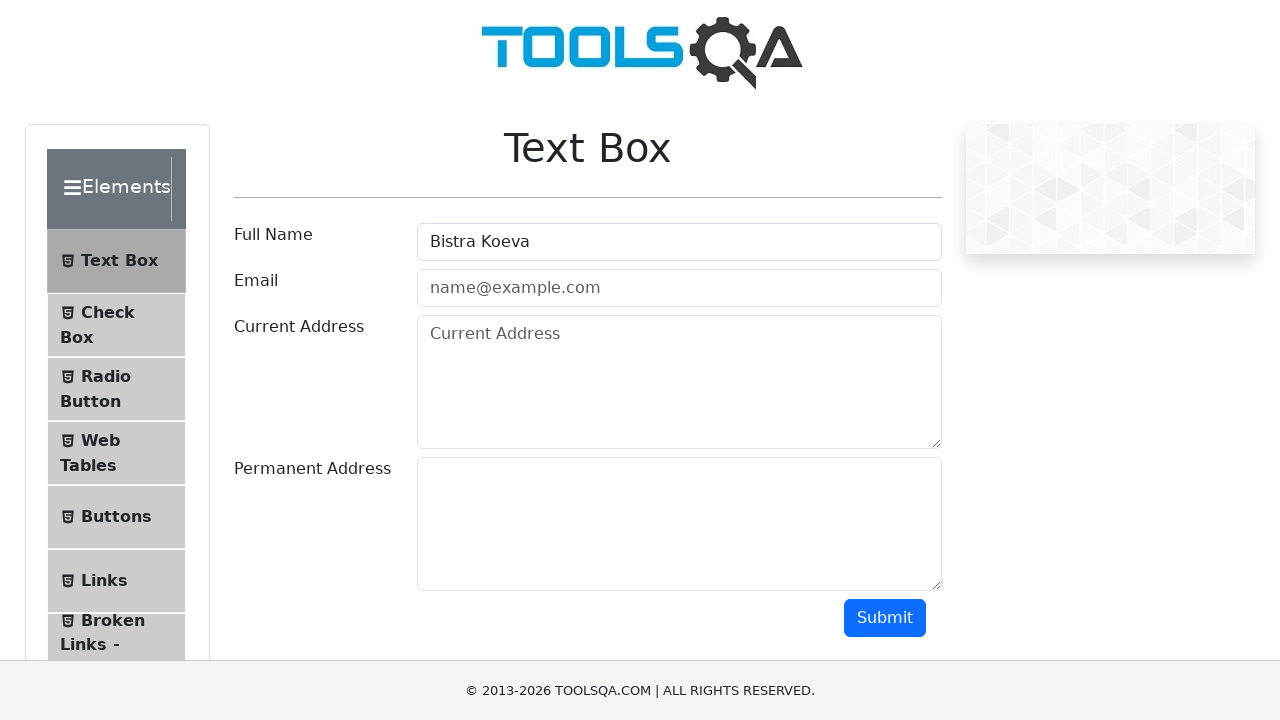

Filled in email field with 'bistra@test.bg' on #userEmail
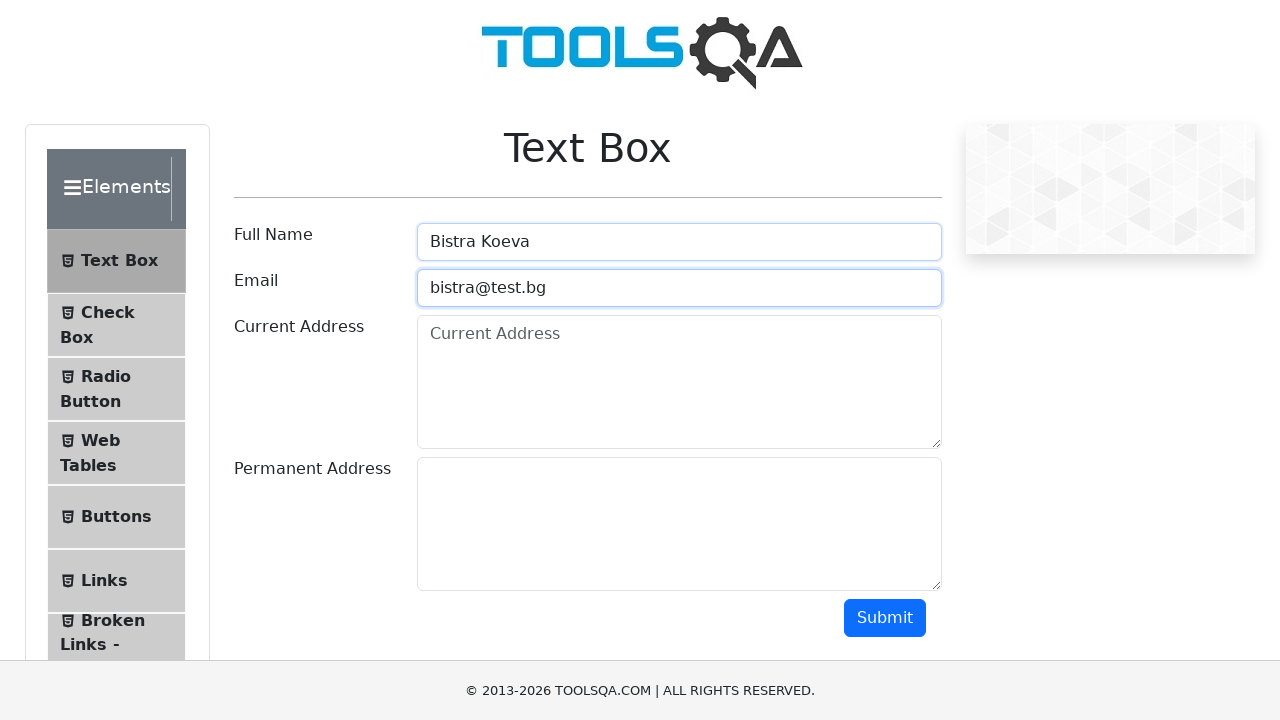

Filled in current address field with 'Sofia' on #currentAddress
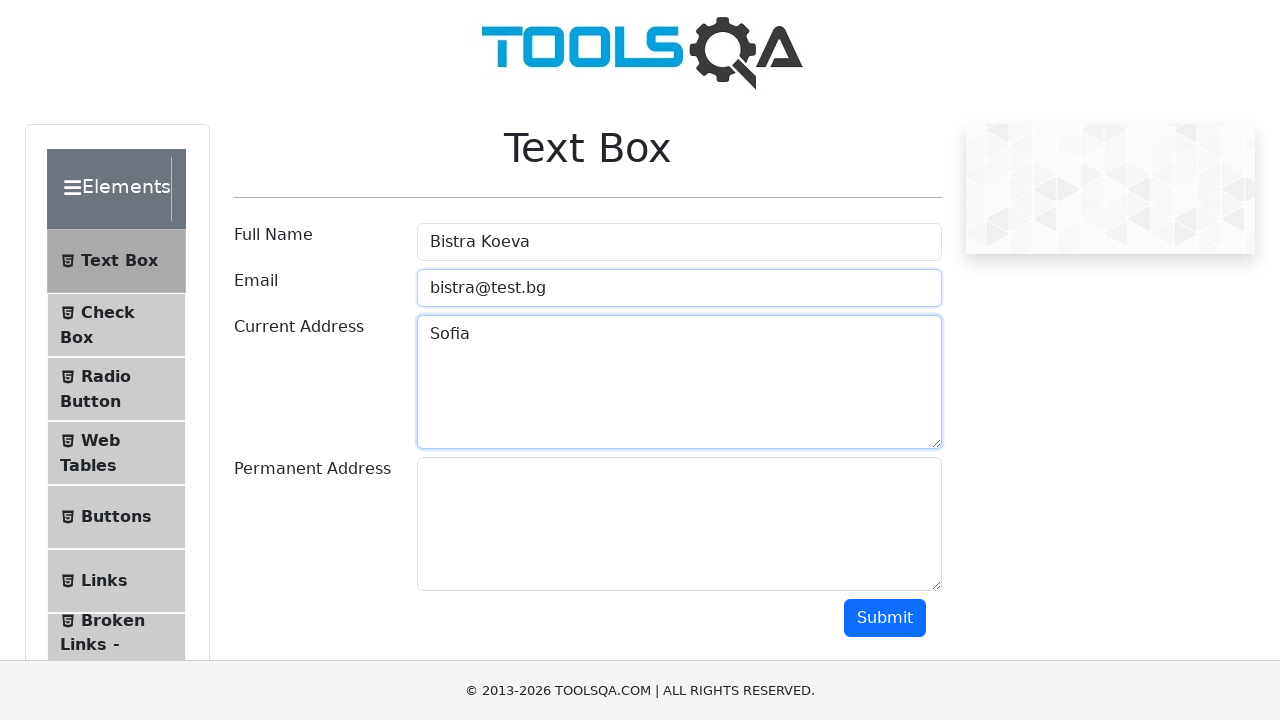

Filled in permanent address field with 'Plovdiv' on #permanentAddress
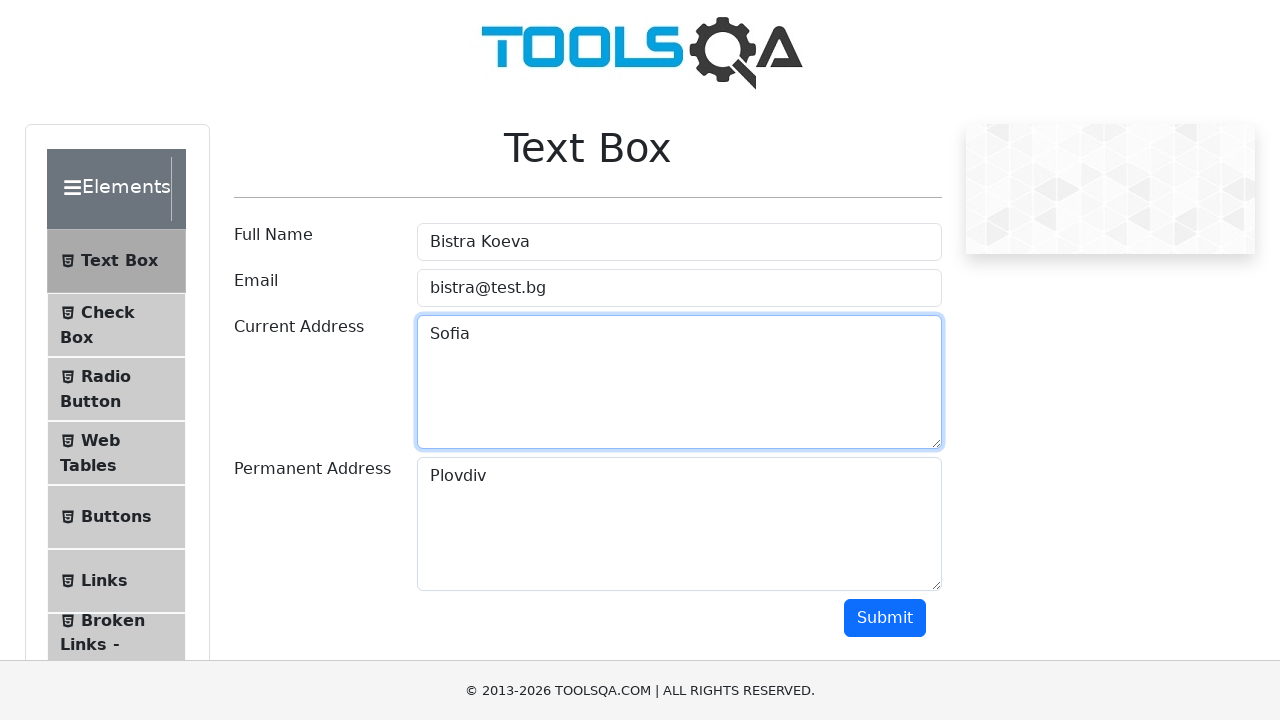

Scrolled to bottom of page
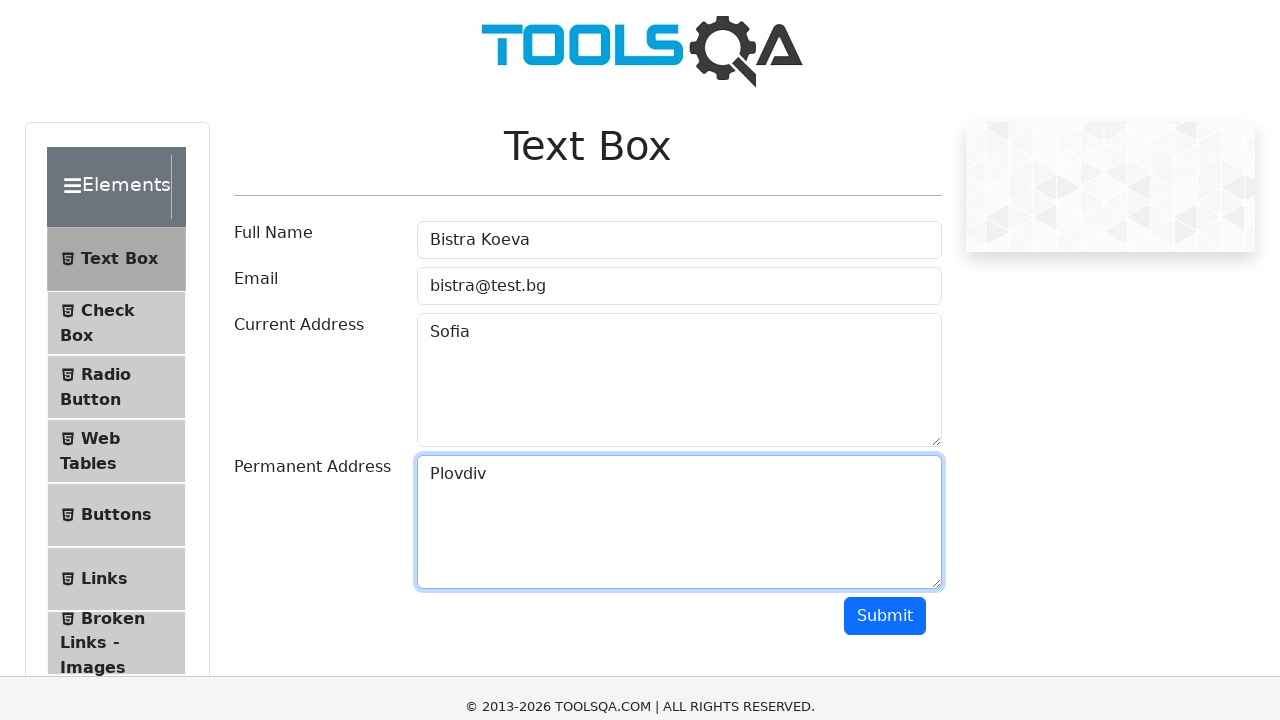

Clicked Submit button at (885, 19) on button:has-text('Submit')
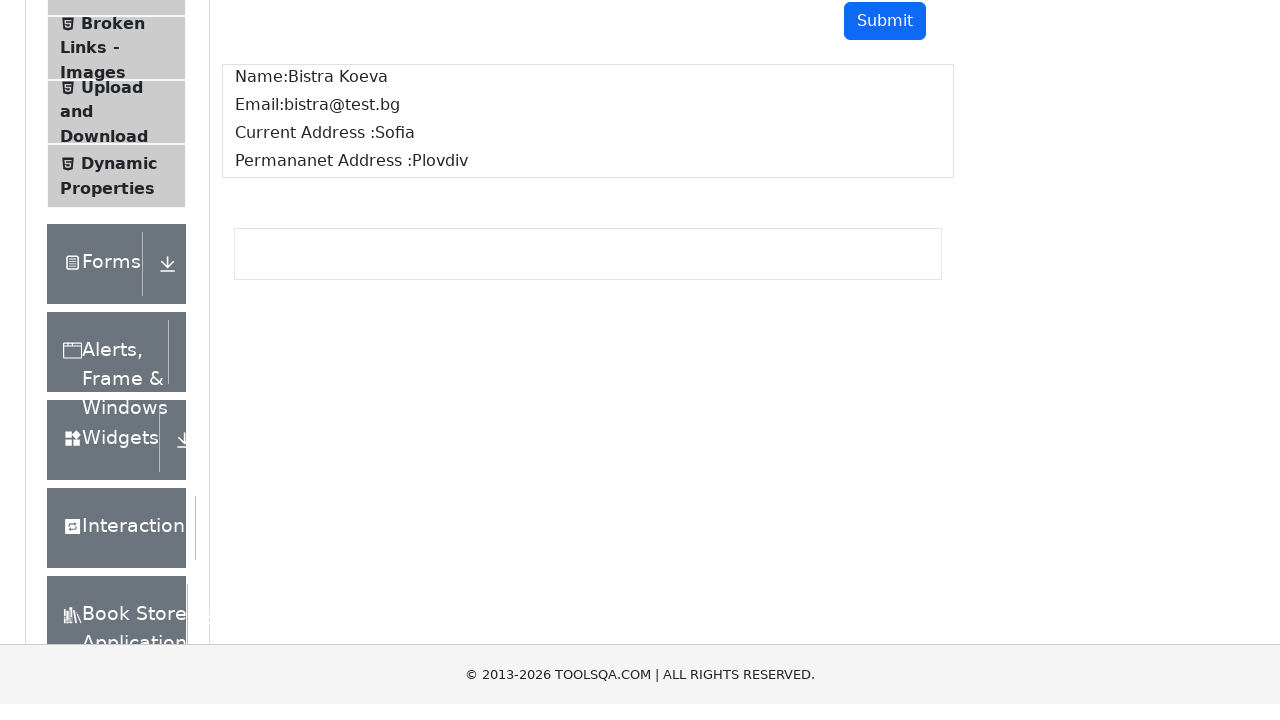

Verified submitted data is displayed in results section
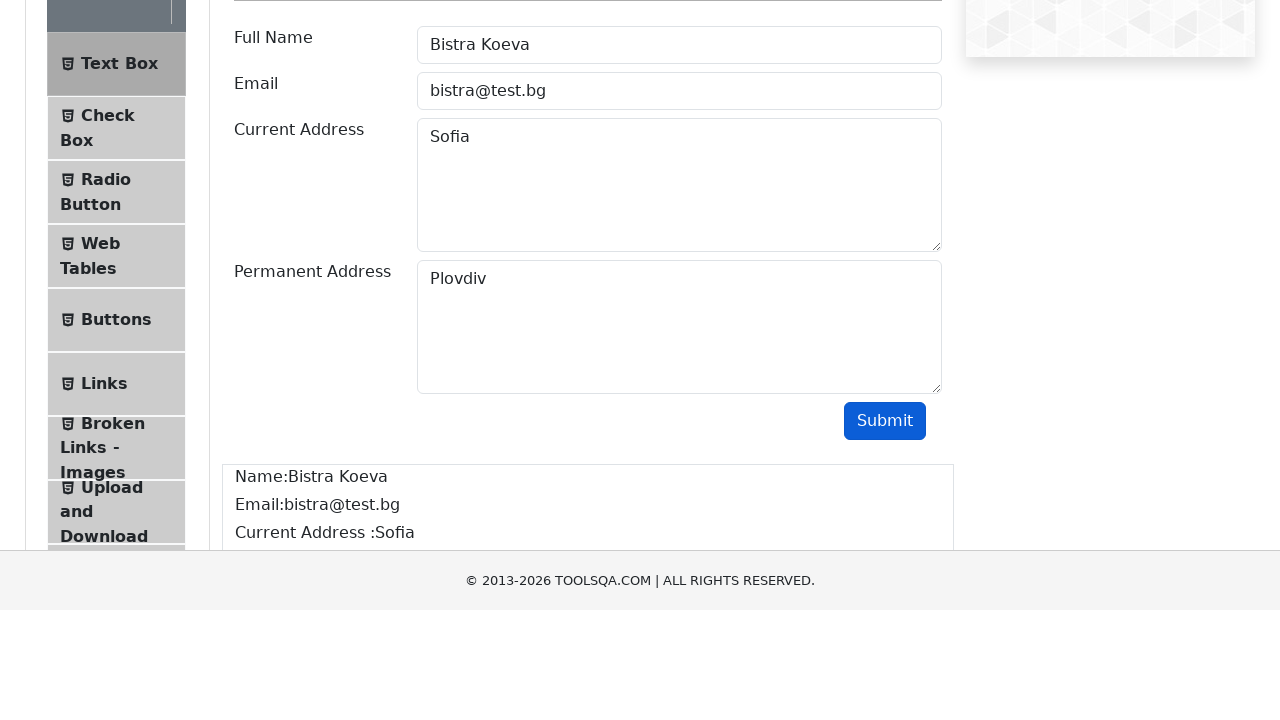

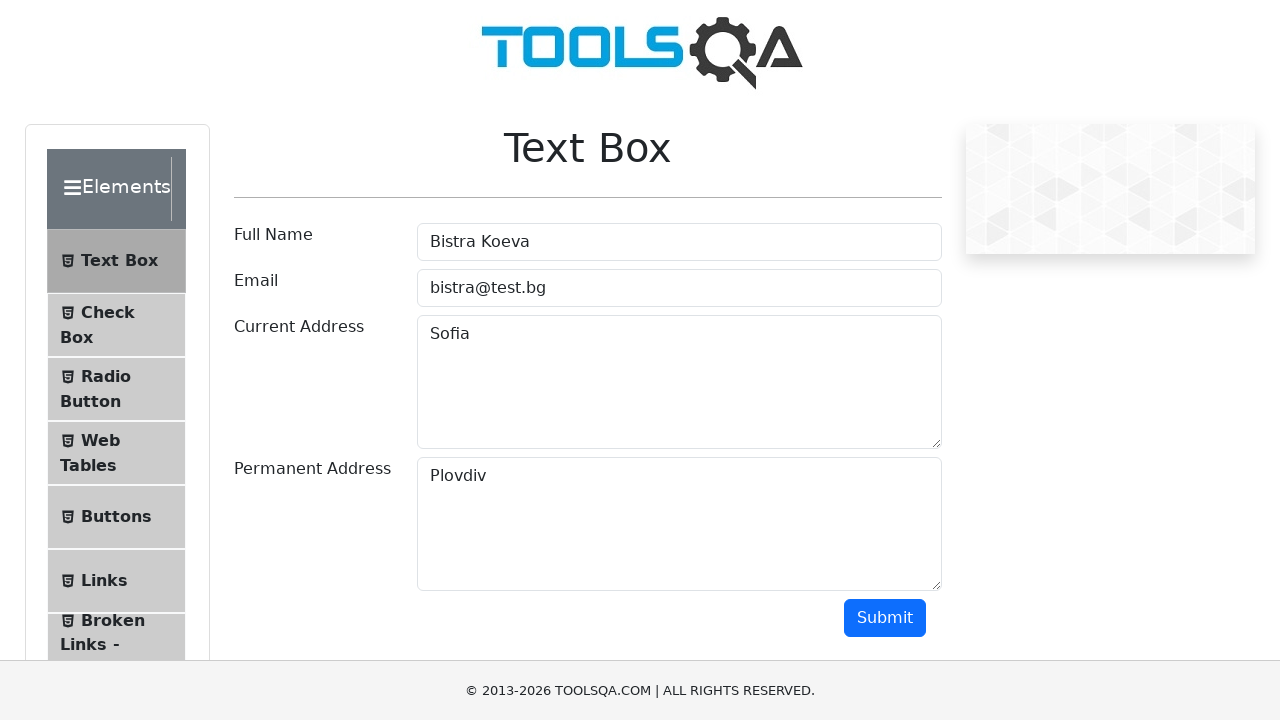